Tests JavaScript prompt alert handling by clicking a button that triggers a prompt alert and accepting the alert dialog.

Starting URL: https://demoqa.com/alerts

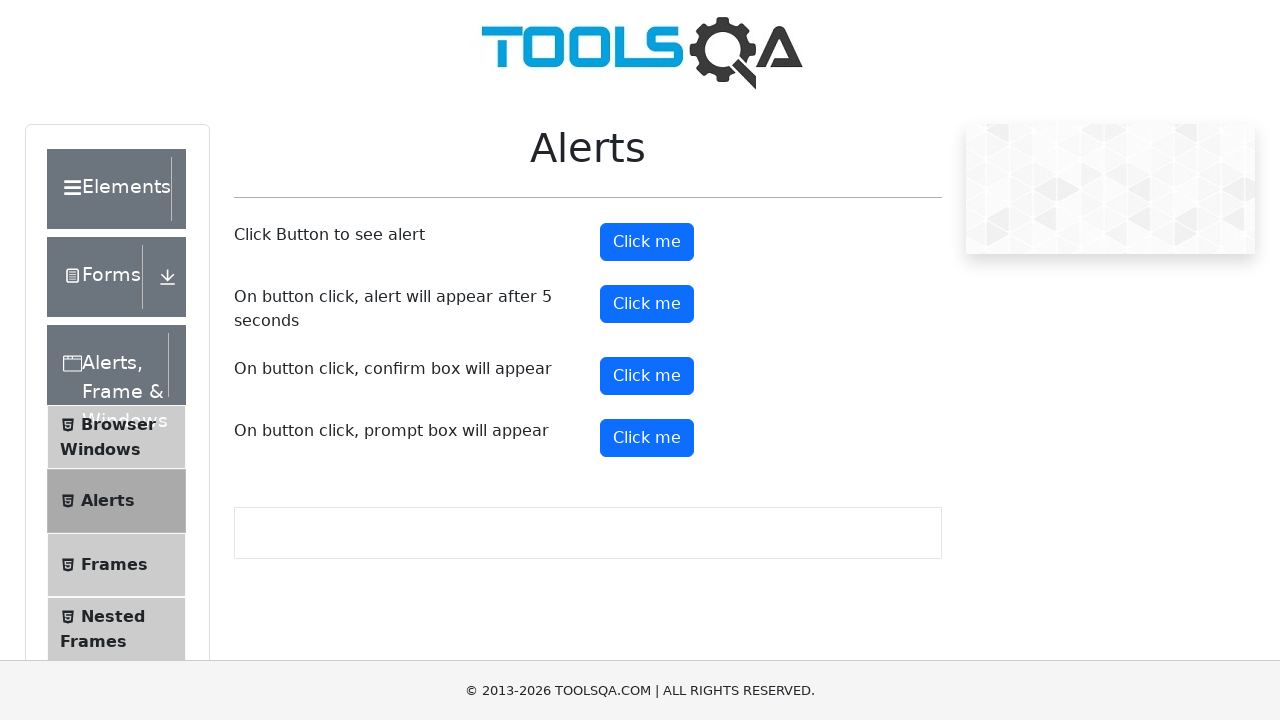

Set up dialog handler to accept prompt alerts
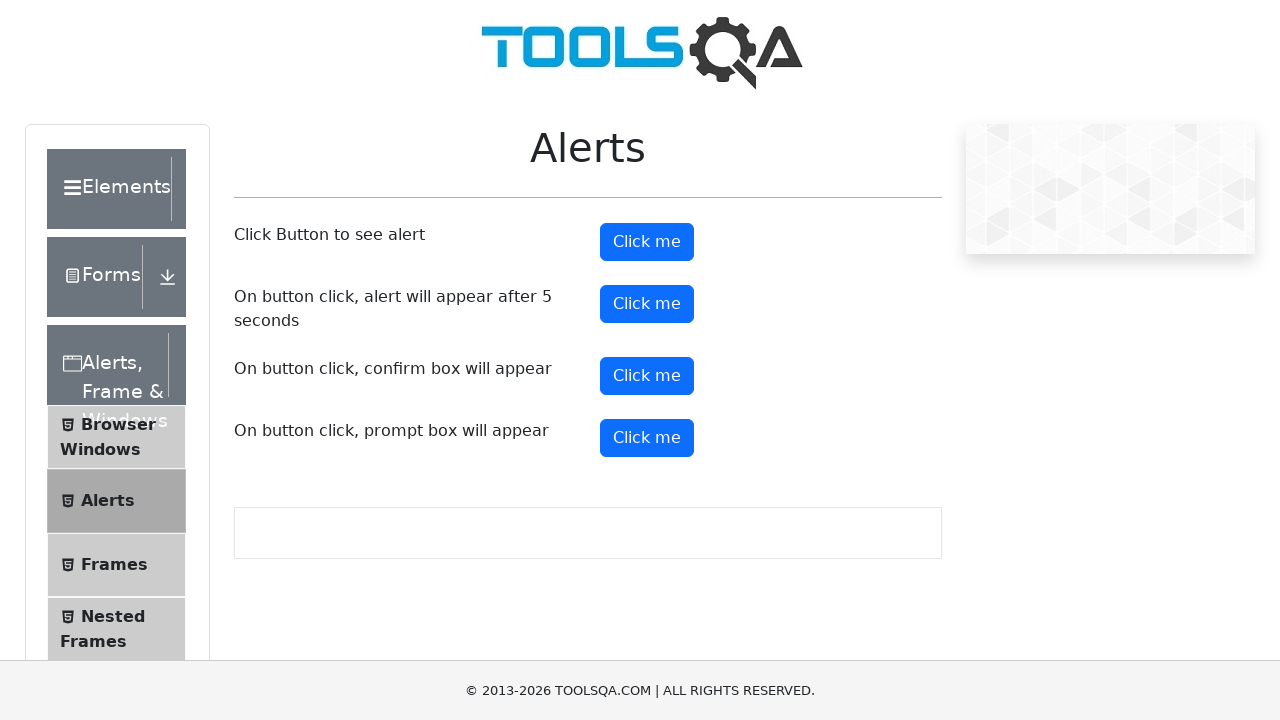

Clicked prompt button to trigger alert dialog at (647, 438) on #promtButton
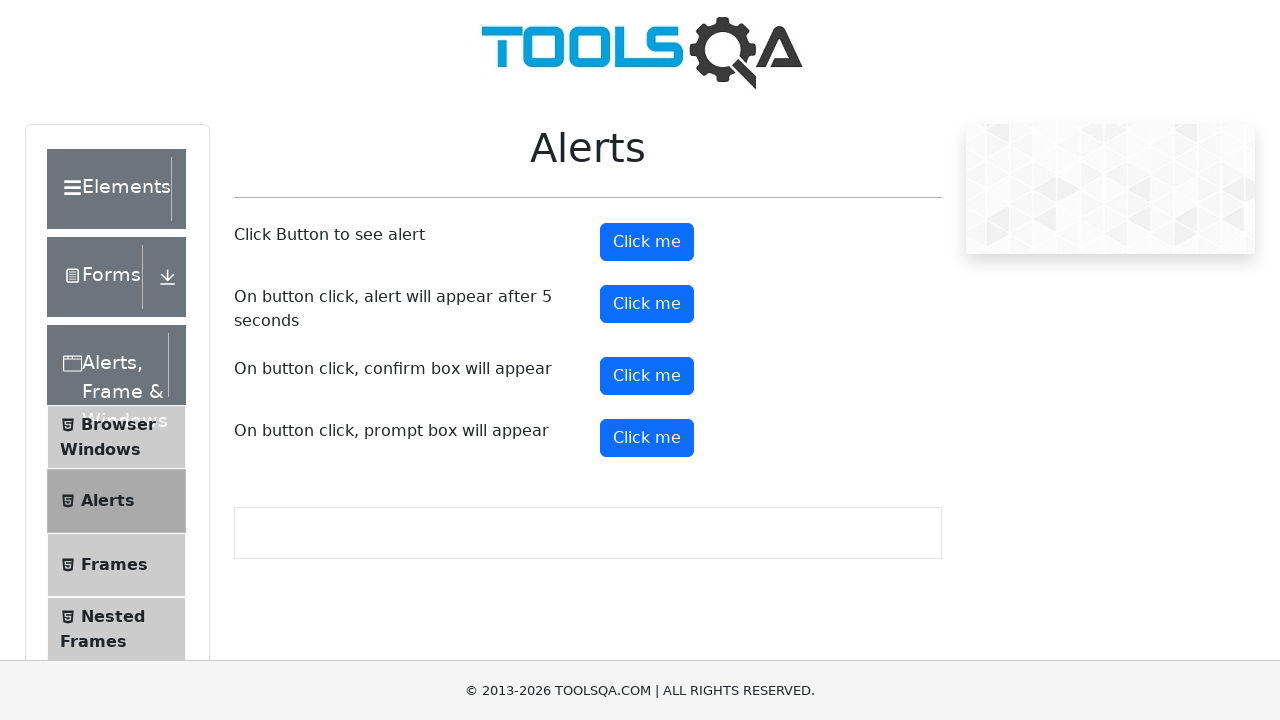

Waited for alert interaction to complete
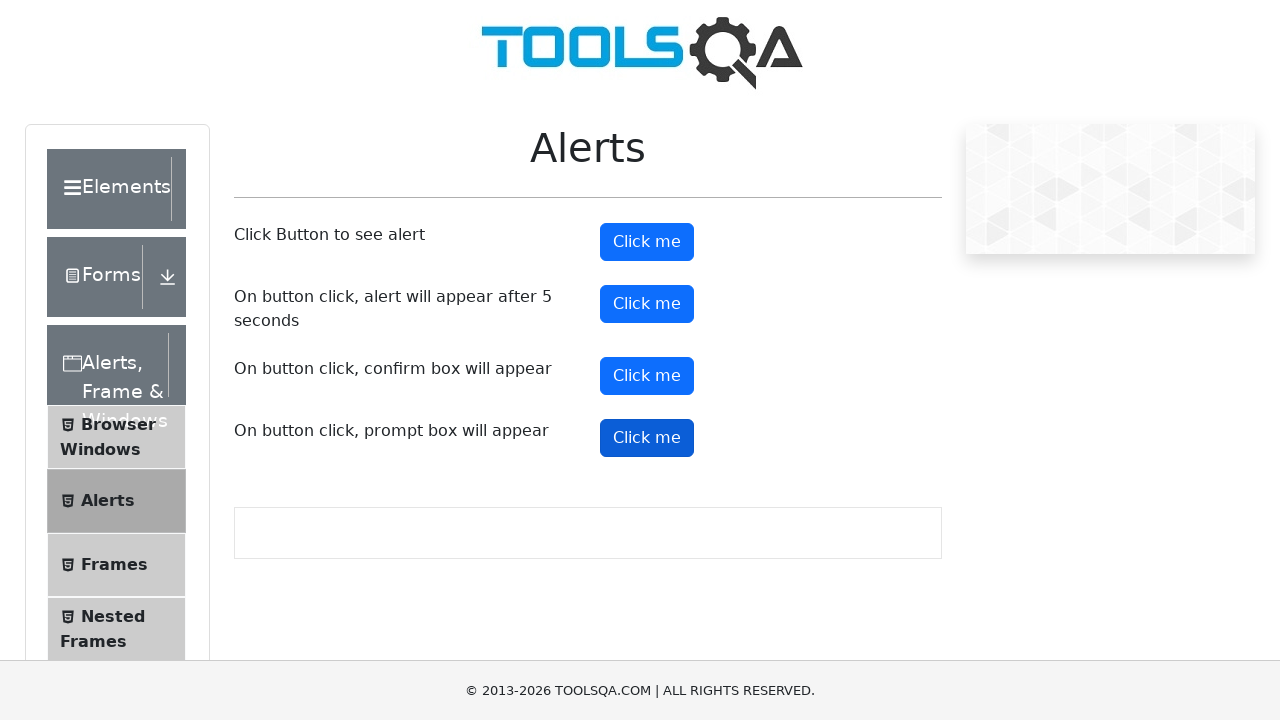

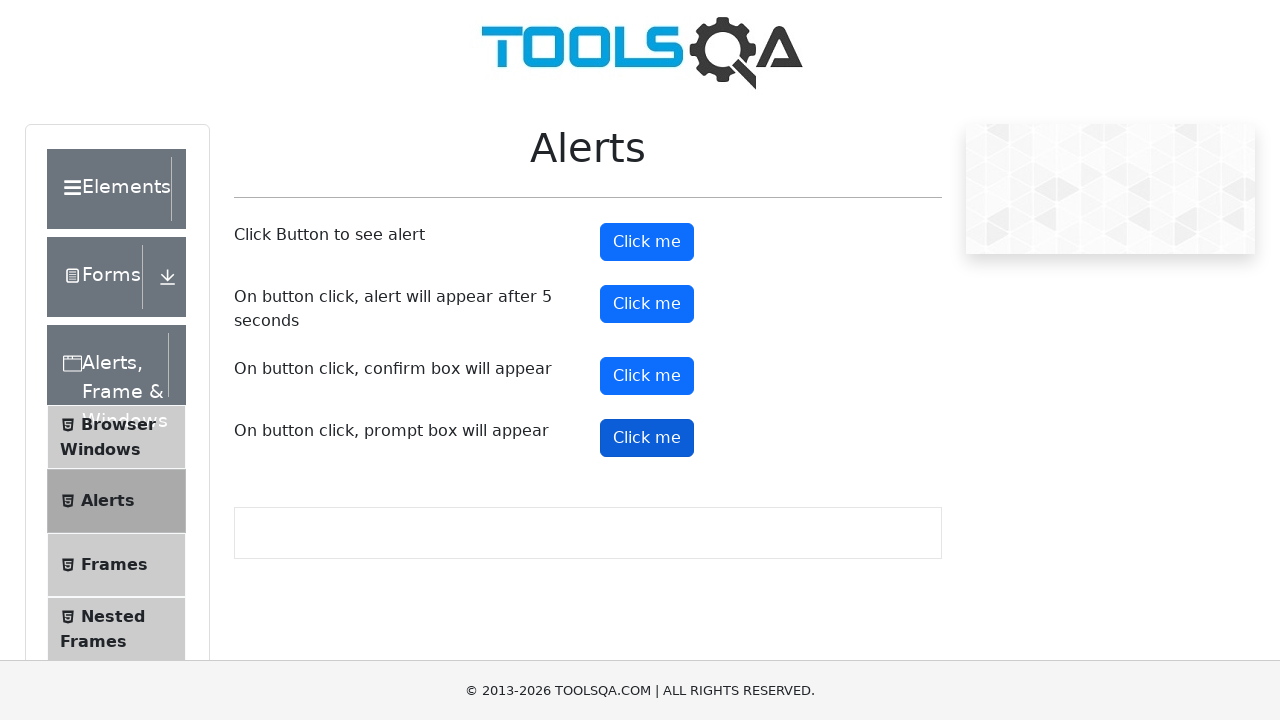